Tests editing a todo item by double-clicking, modifying the text, and pressing Enter

Starting URL: https://demo.playwright.dev/todomvc

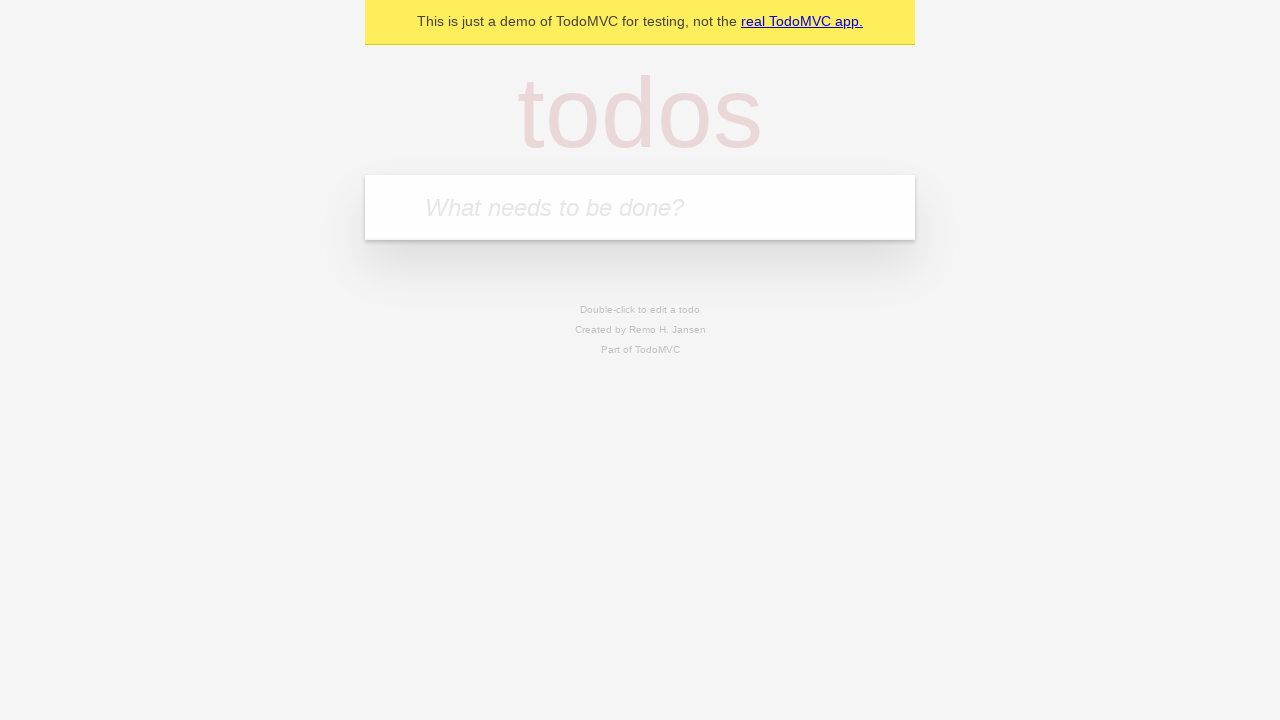

Filled first todo input with 'buy some cheese' on .new-todo
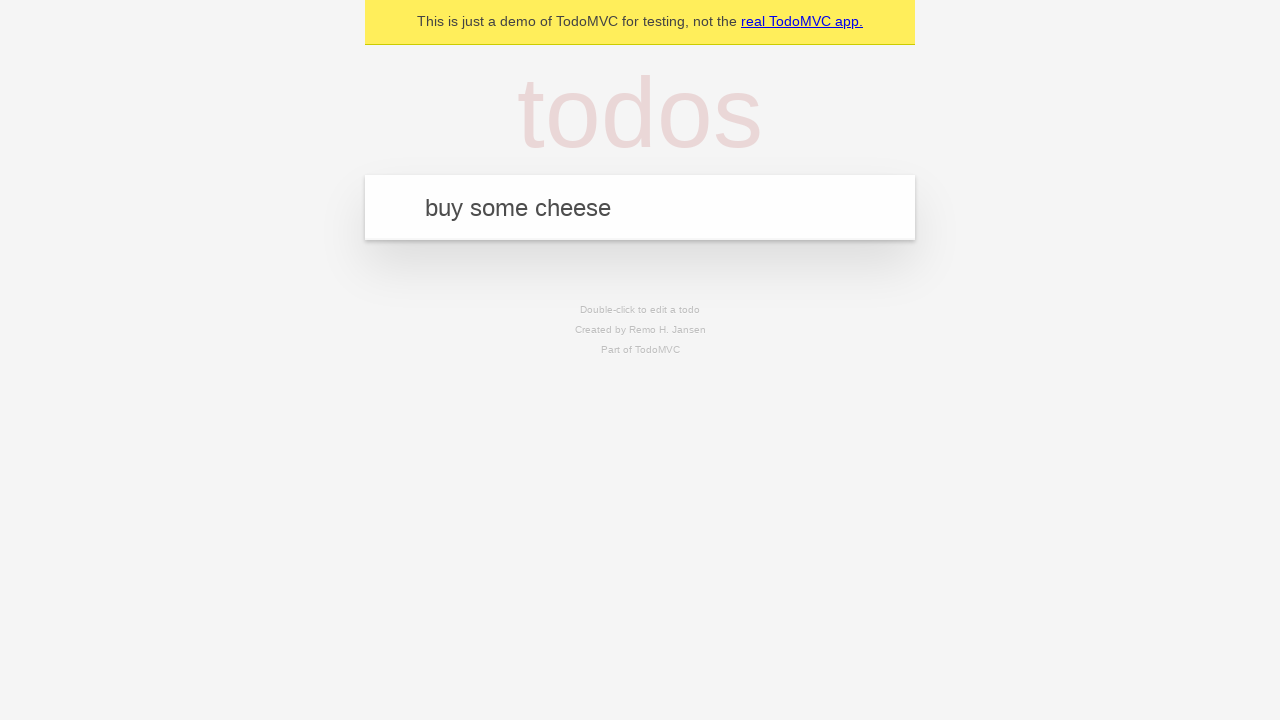

Pressed Enter to create first todo on .new-todo
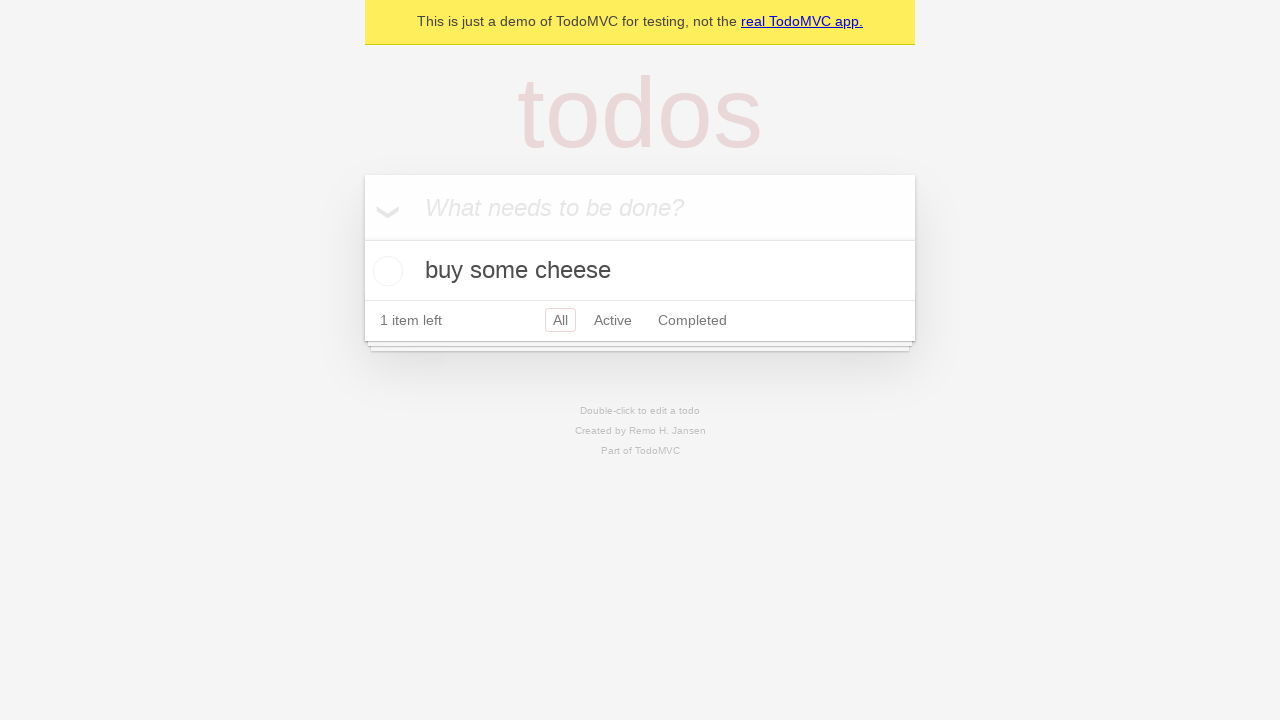

Filled second todo input with 'feed the cat' on .new-todo
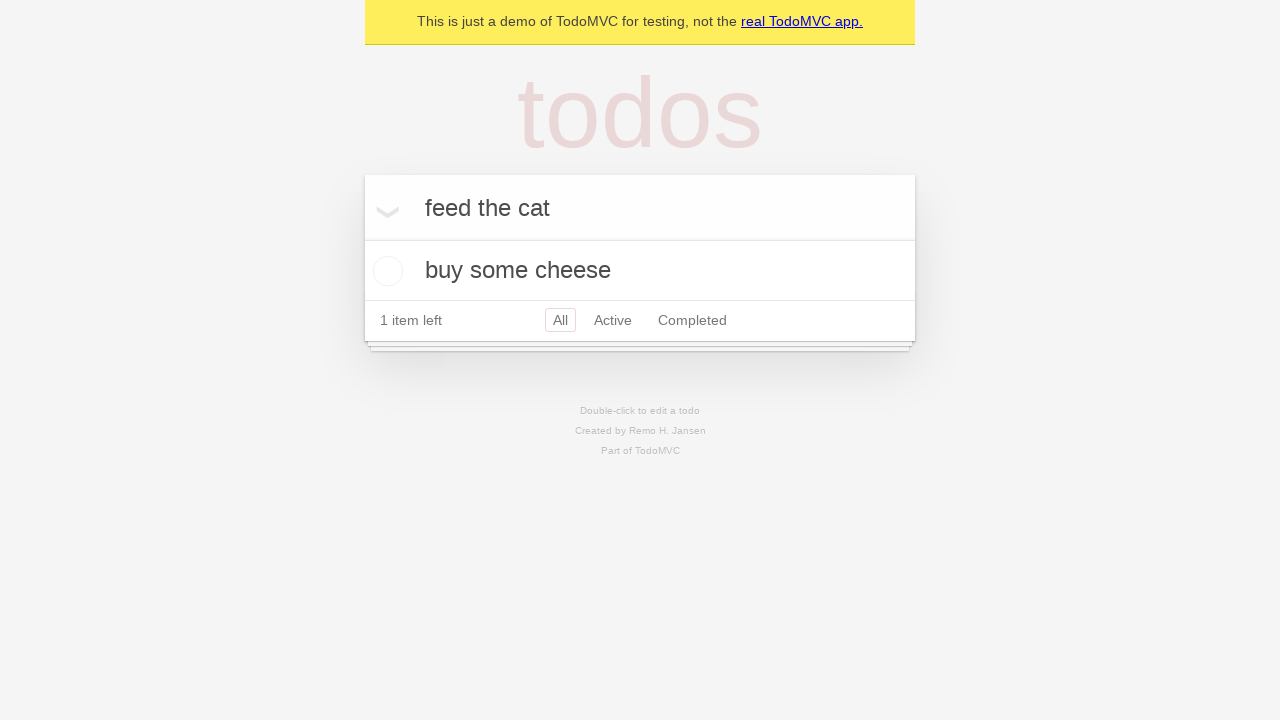

Pressed Enter to create second todo on .new-todo
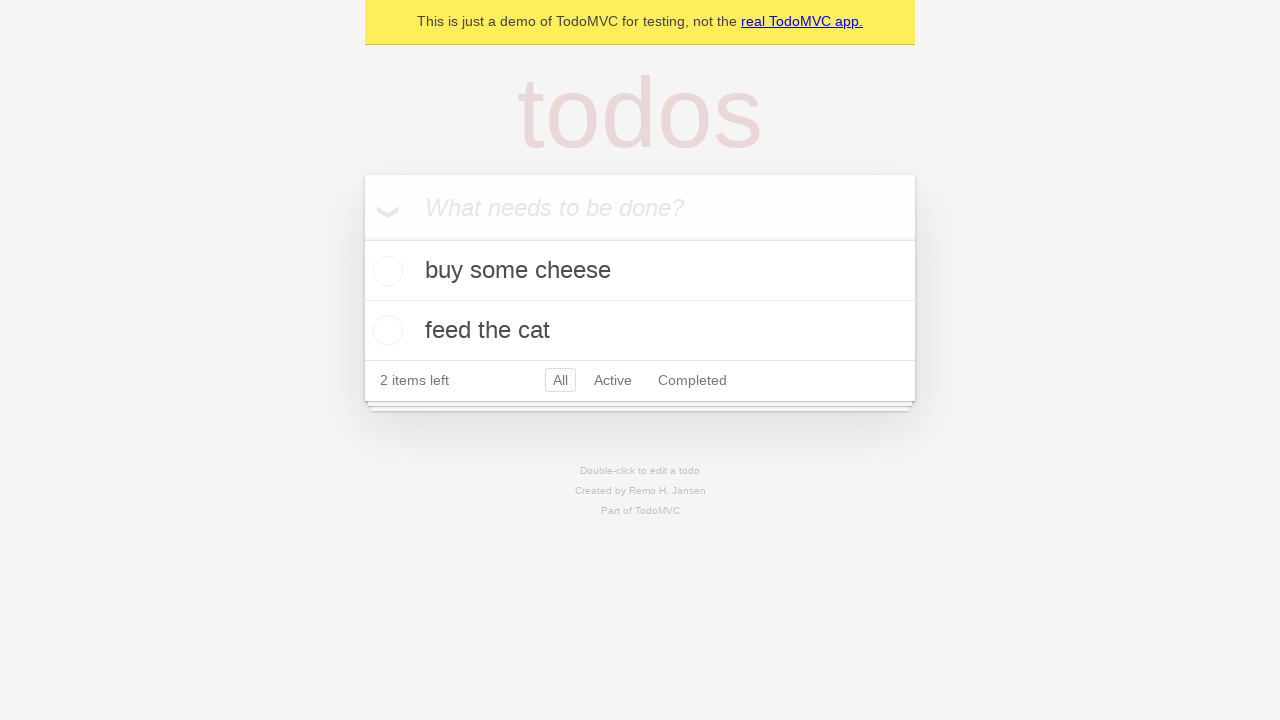

Filled third todo input with 'book a doctors appointment' on .new-todo
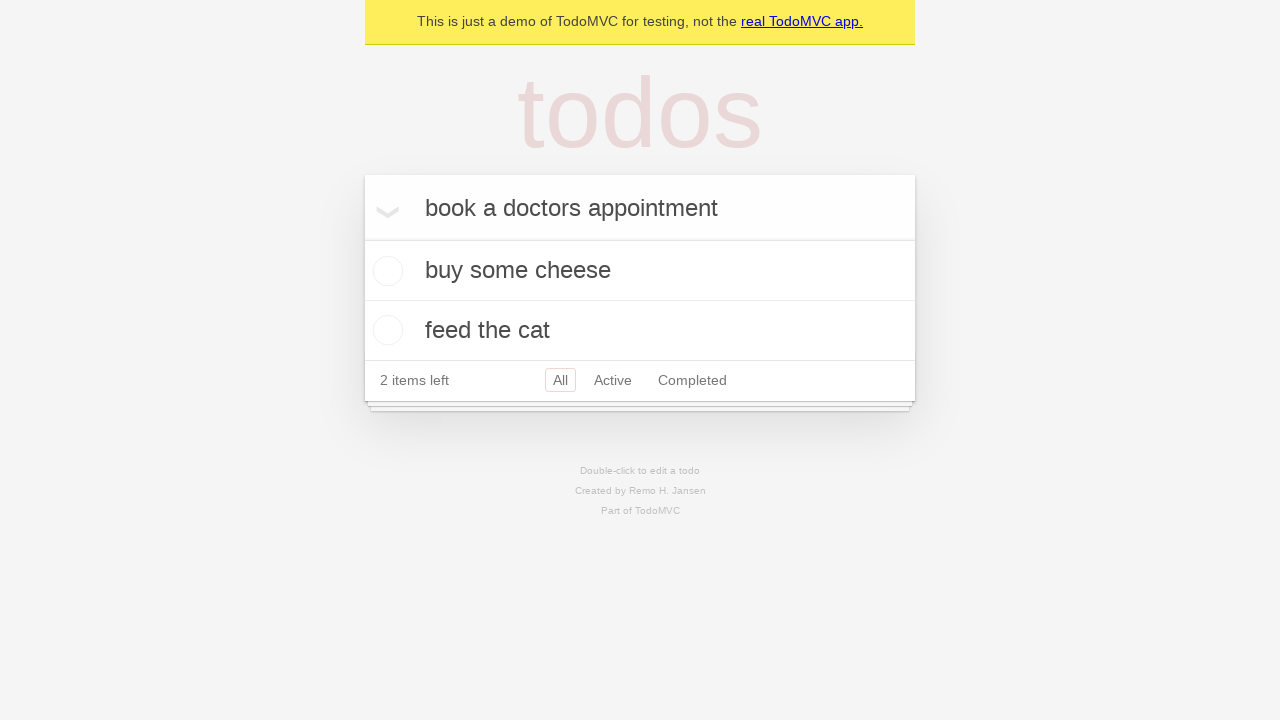

Pressed Enter to create third todo on .new-todo
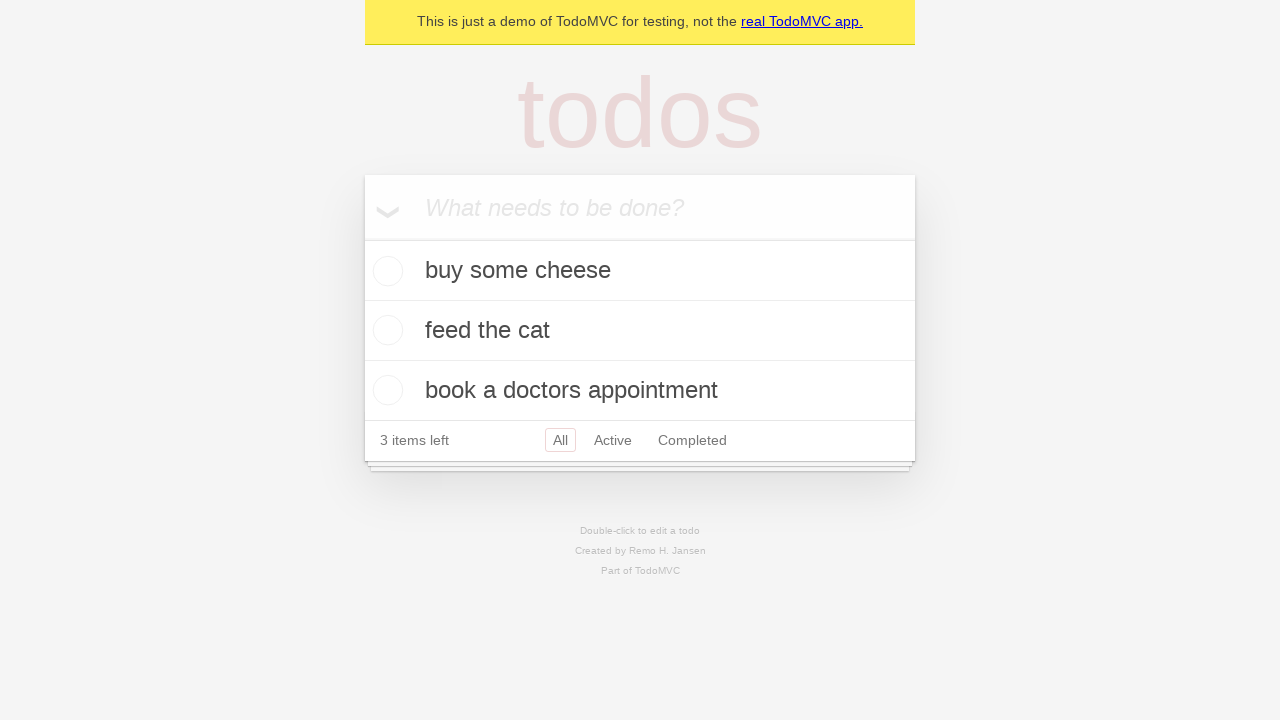

Double-clicked second todo item to enter edit mode at (640, 331) on .todo-list li >> nth=1
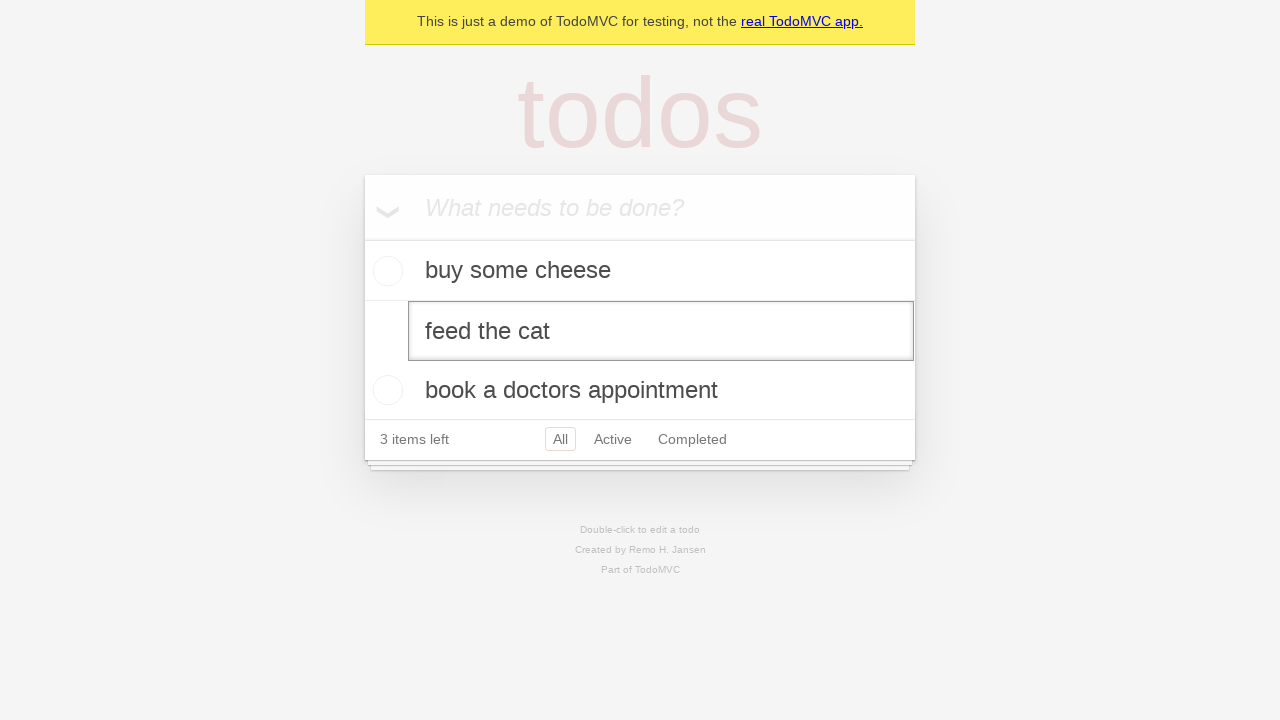

Filled edit field with new text 'buy some sausages' on .todo-list li >> nth=1 >> .edit
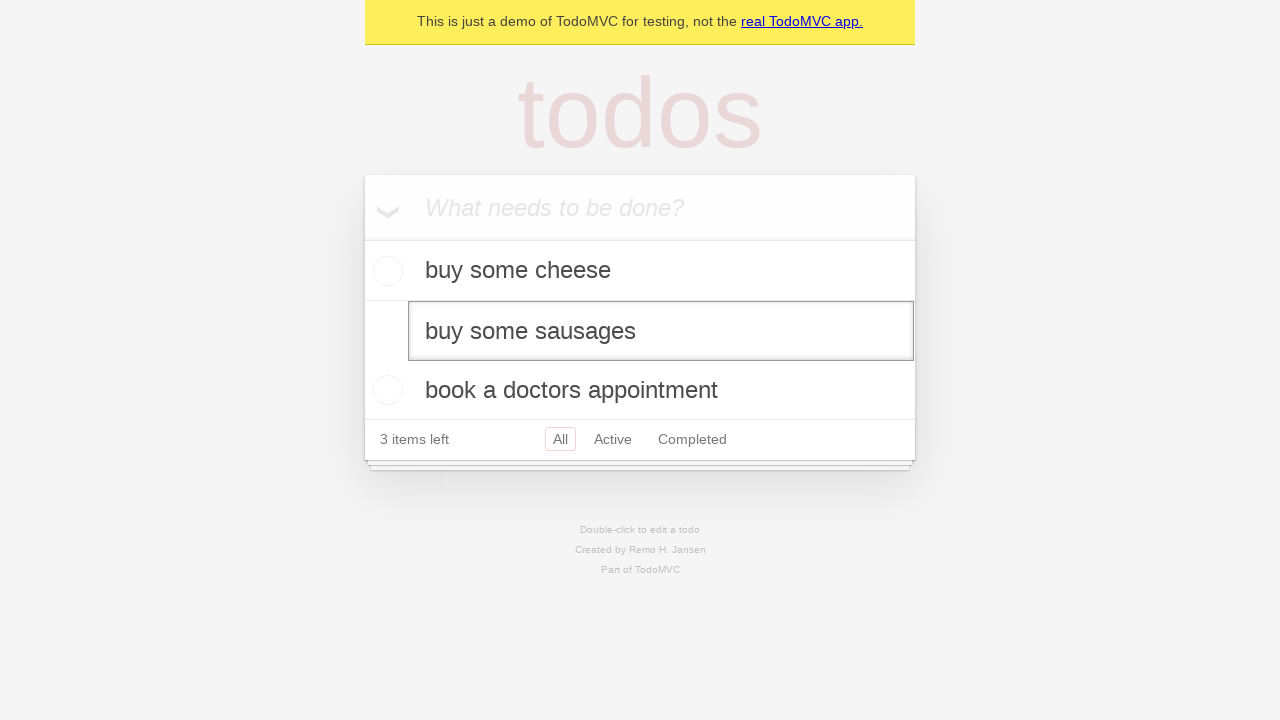

Pressed Enter to save the edited todo item on .todo-list li >> nth=1 >> .edit
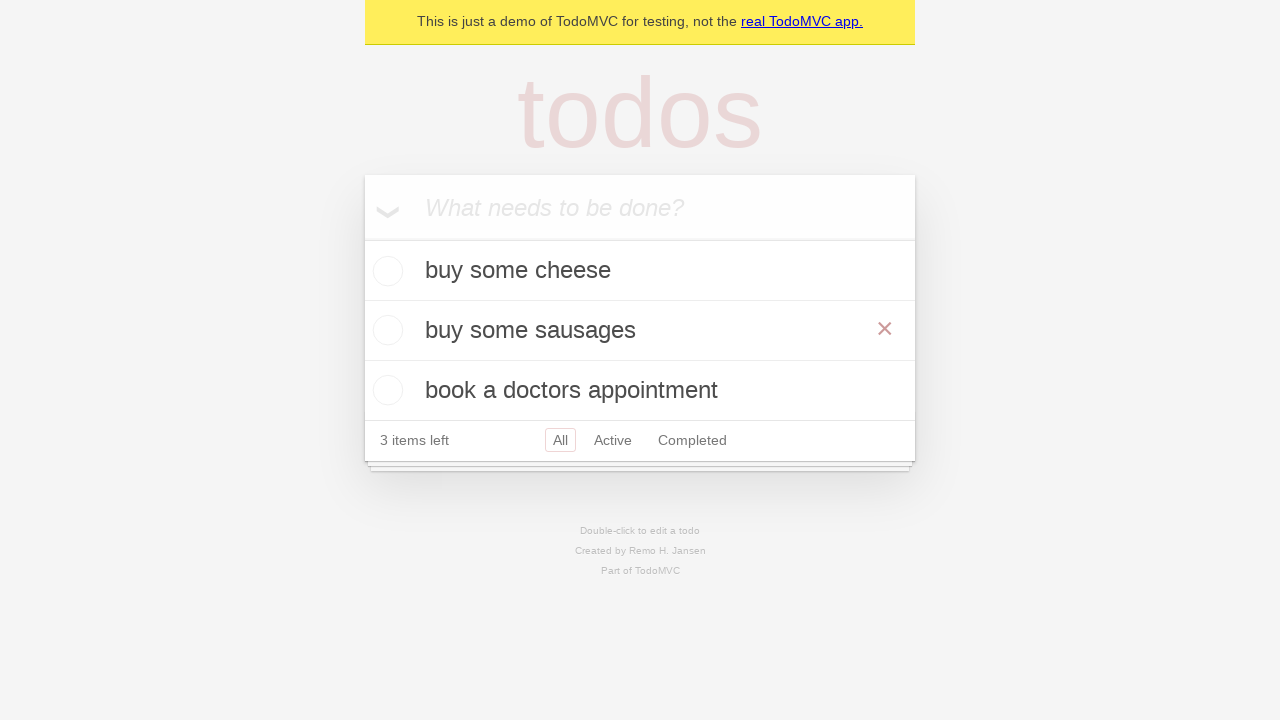

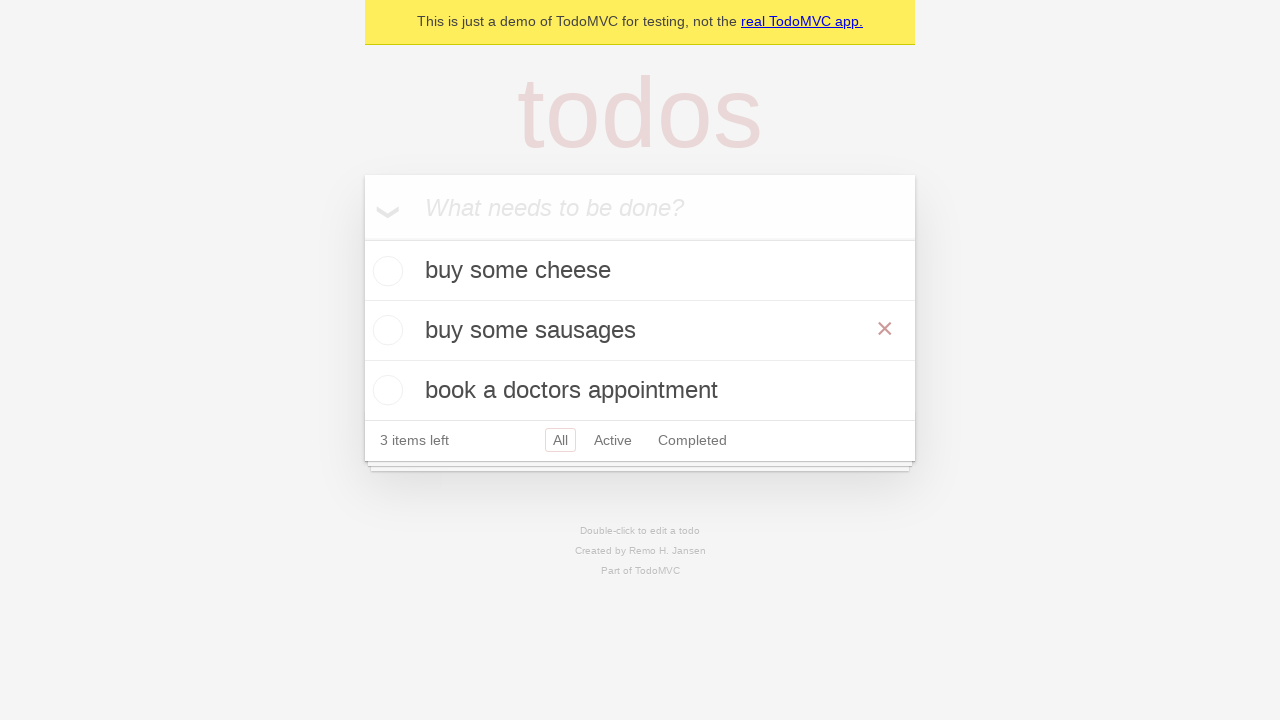